Tests clicking on Sign in link and navigating back

Starting URL: https://www.rediff.com/

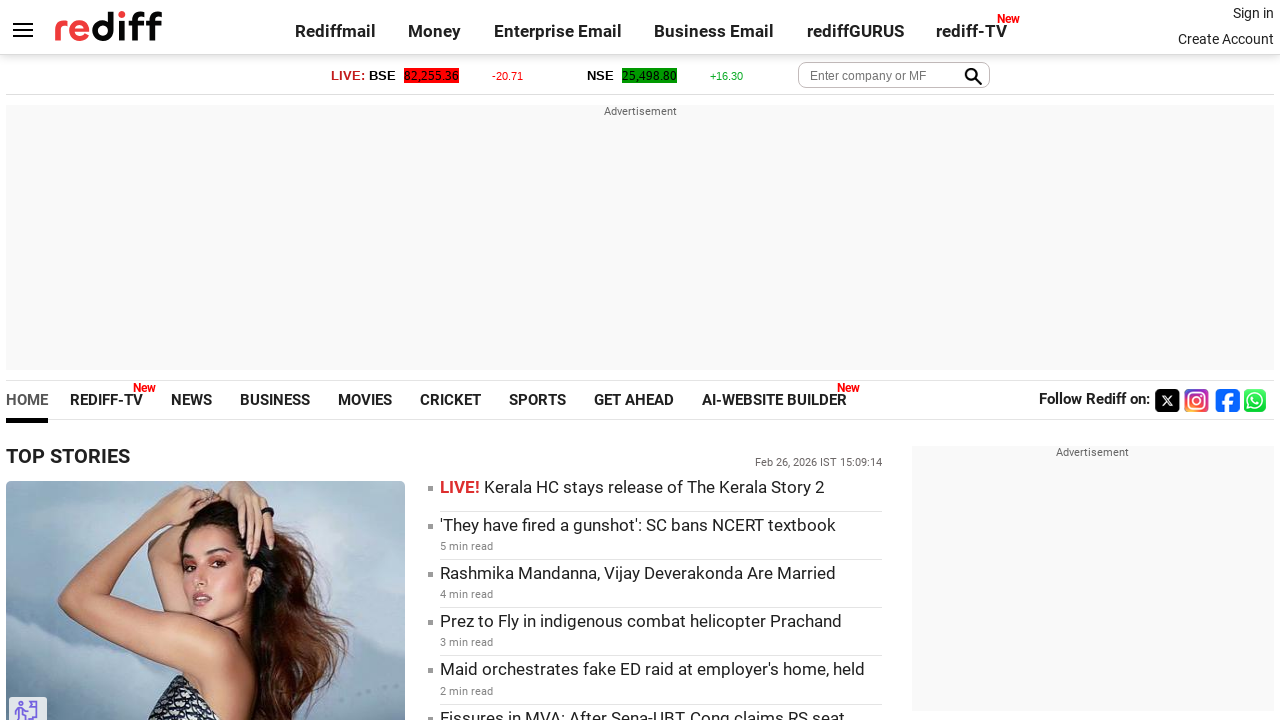

Clicked on Sign in link at (1253, 13) on text=Sign in
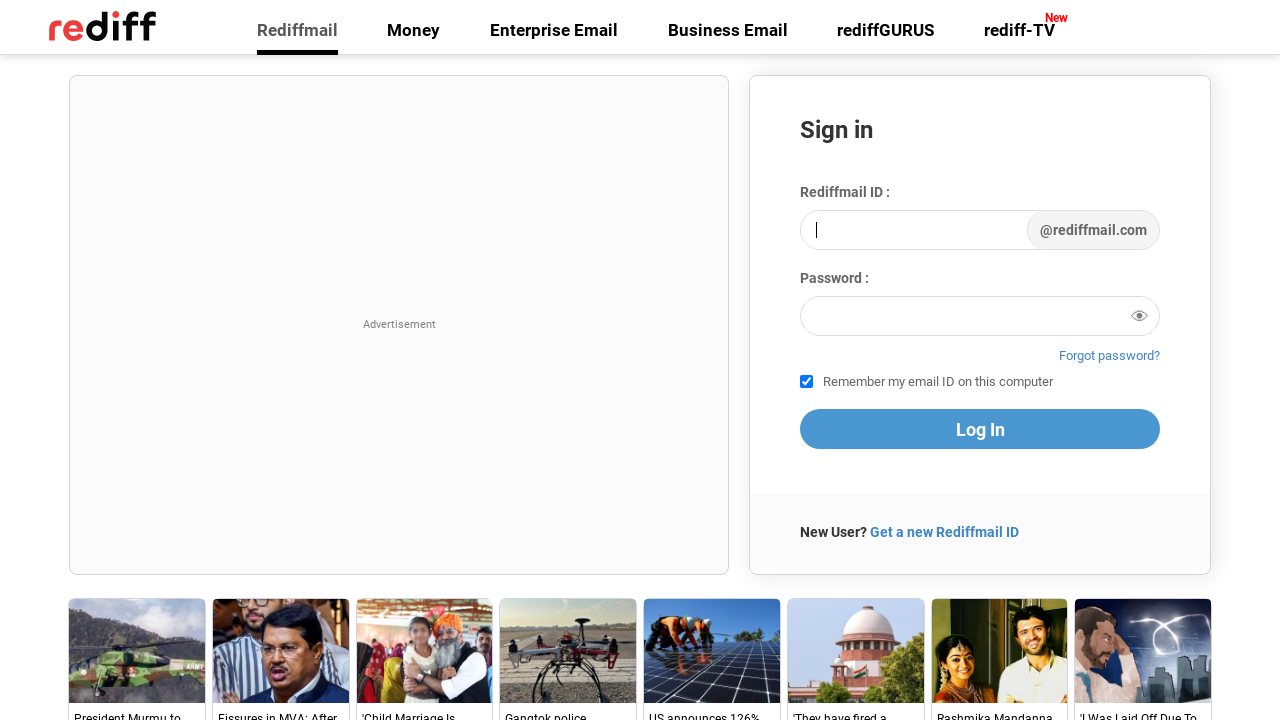

Navigated back to homepage
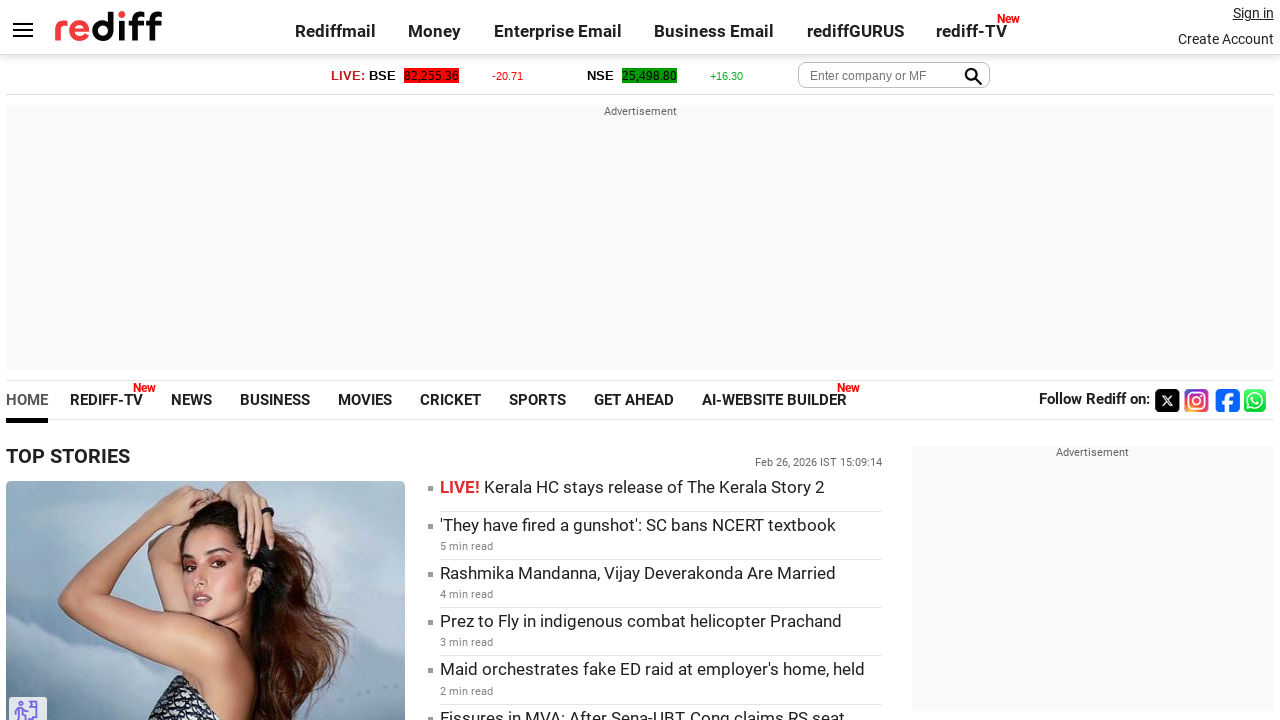

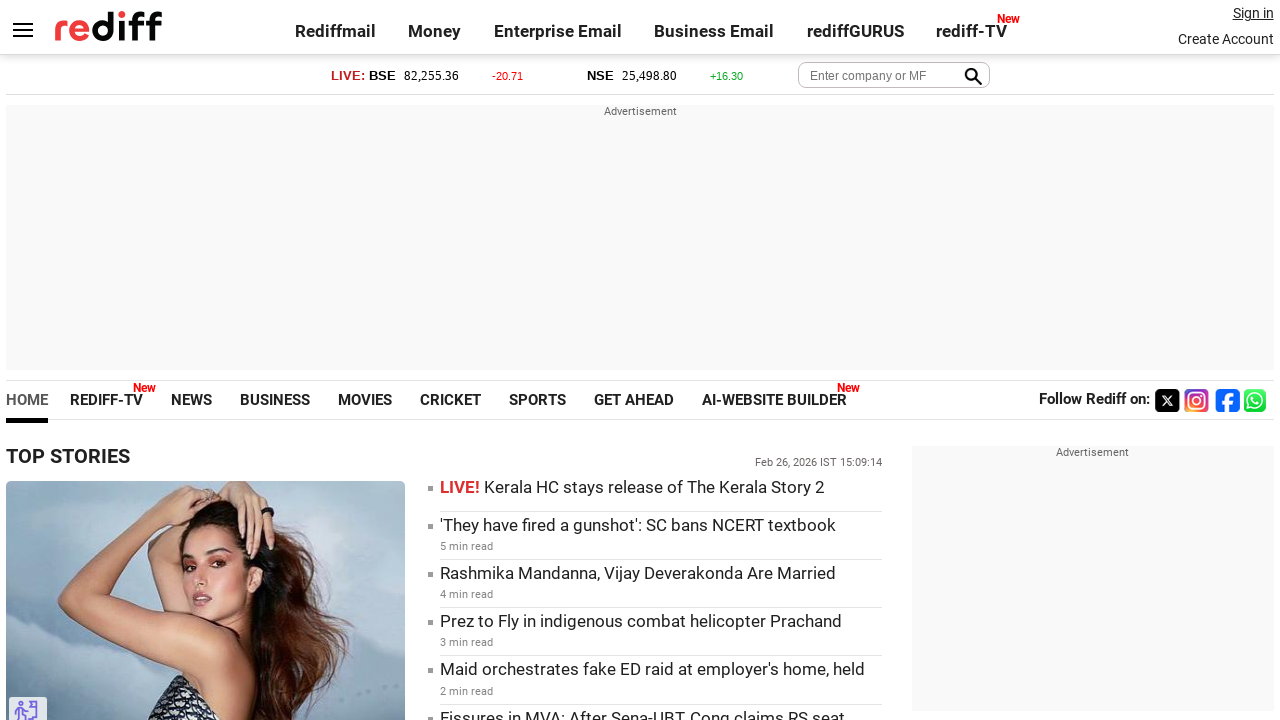